Fills out the DemoQA automation practice form with personal details including first name, last name, email, gender selection, mobile number, and date of birth selection.

Starting URL: https://demoqa.com/automation-practice-form

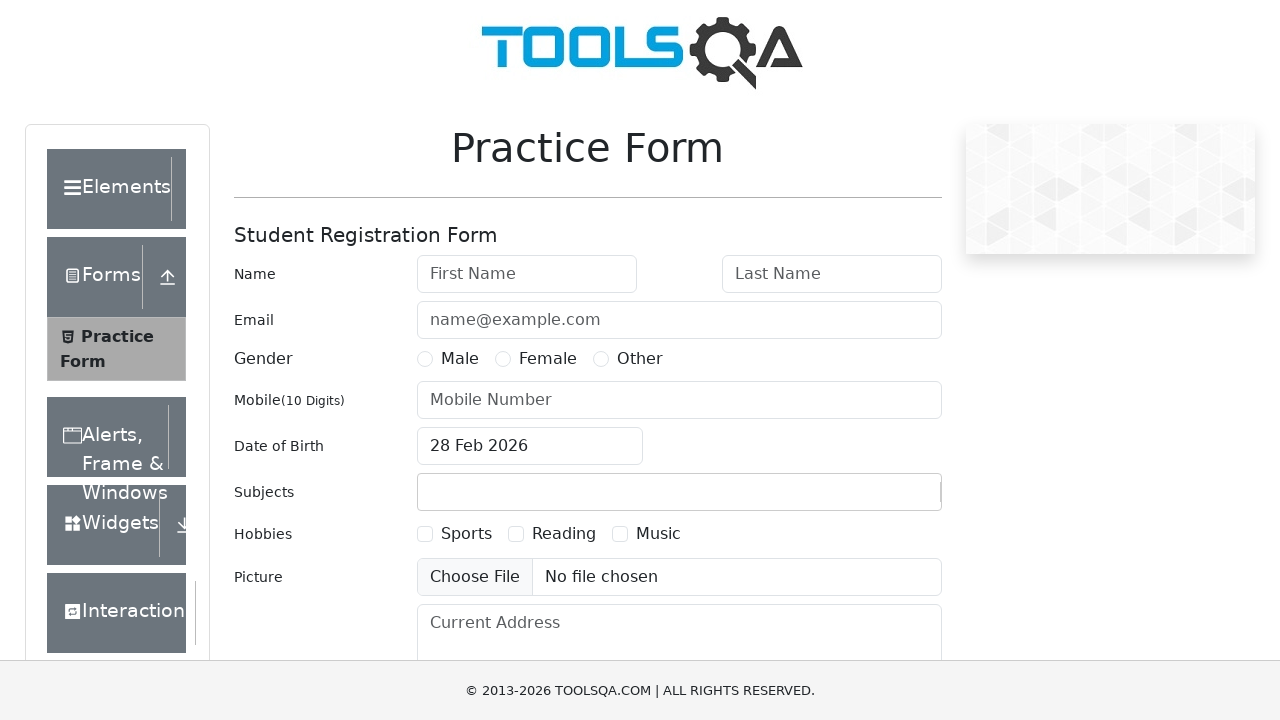

Filled first name field with 'Bharath' on #firstName
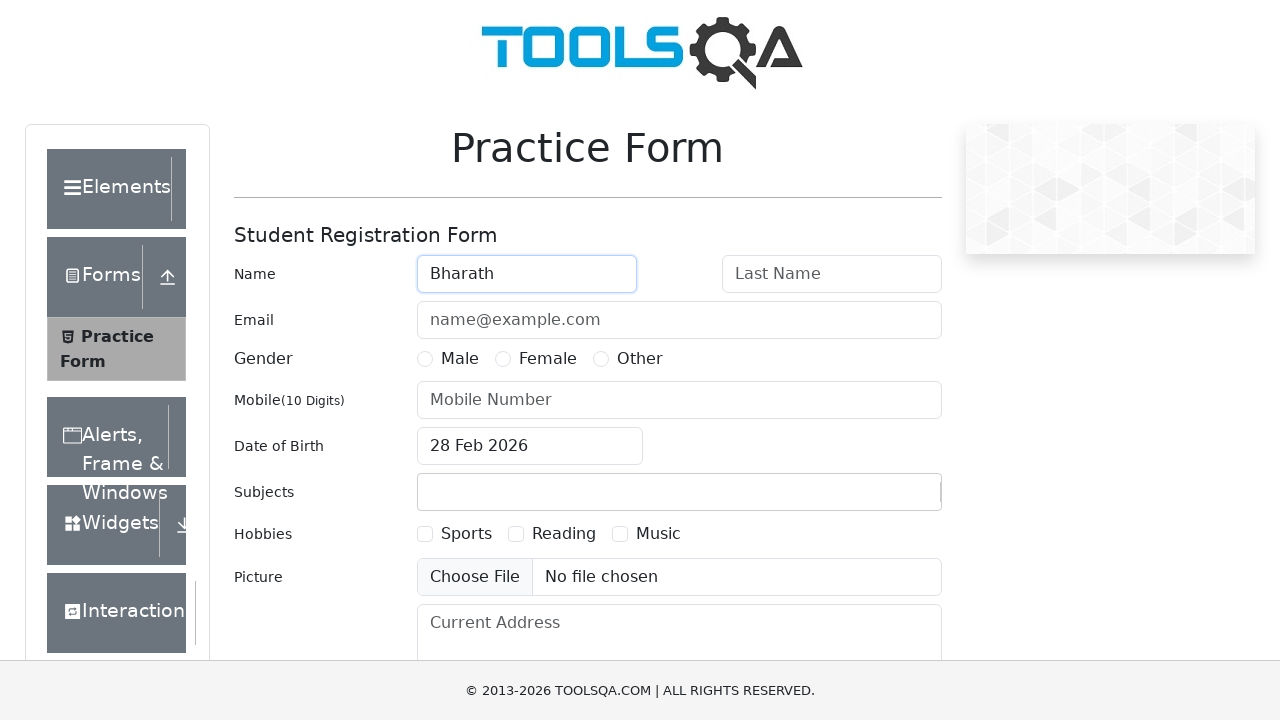

Filled last name field with 'Raj' on #lastName
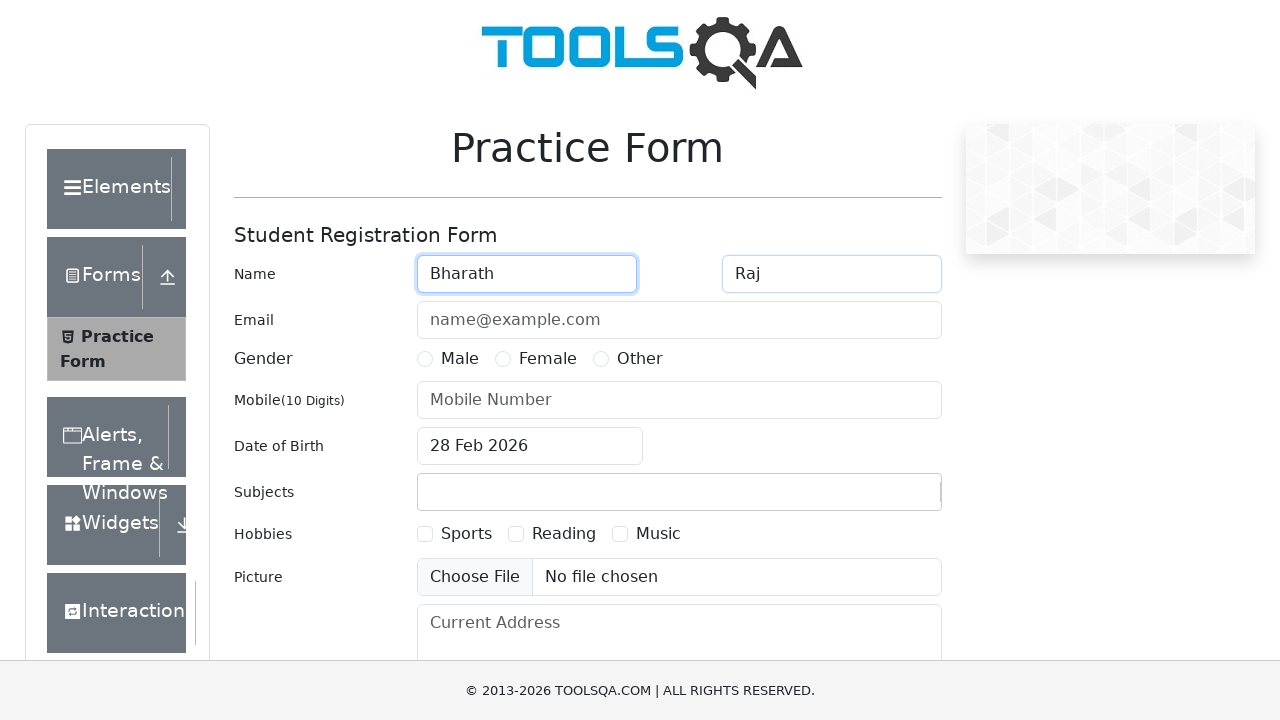

Filled email field with 'bharath@gmail.com' on #userEmail
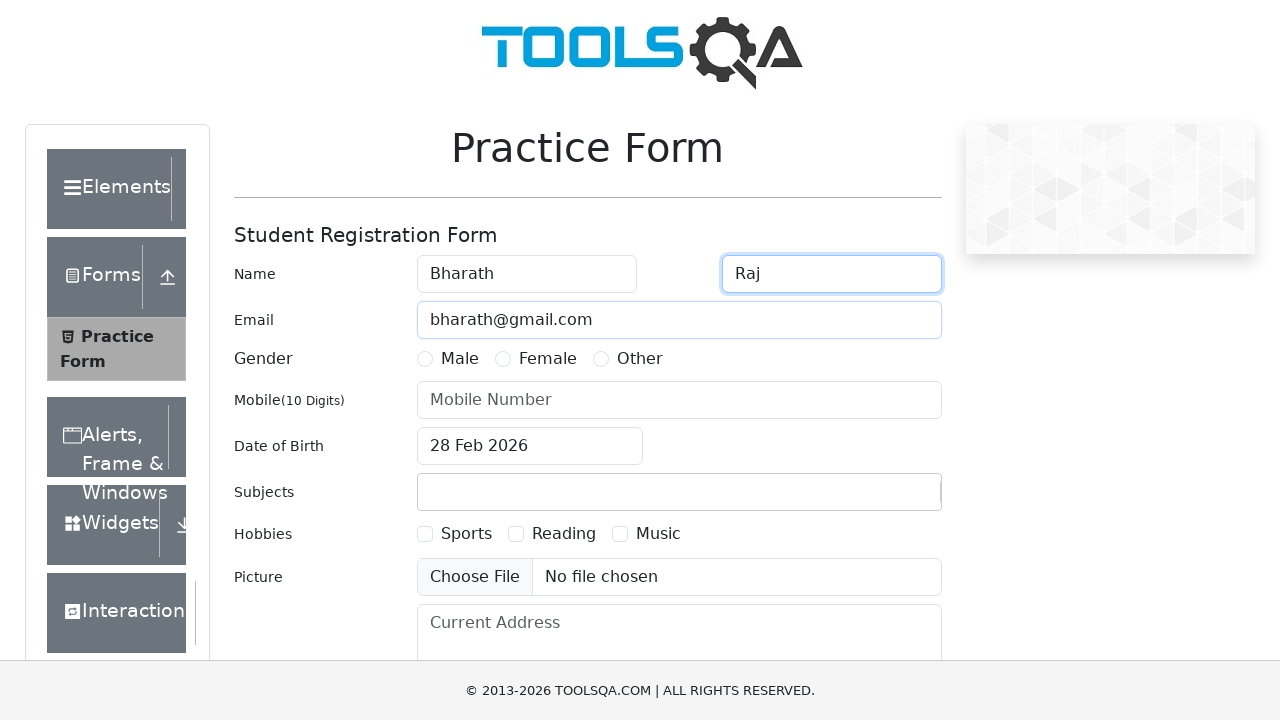

Scrolled down 300 pixels to view more form fields
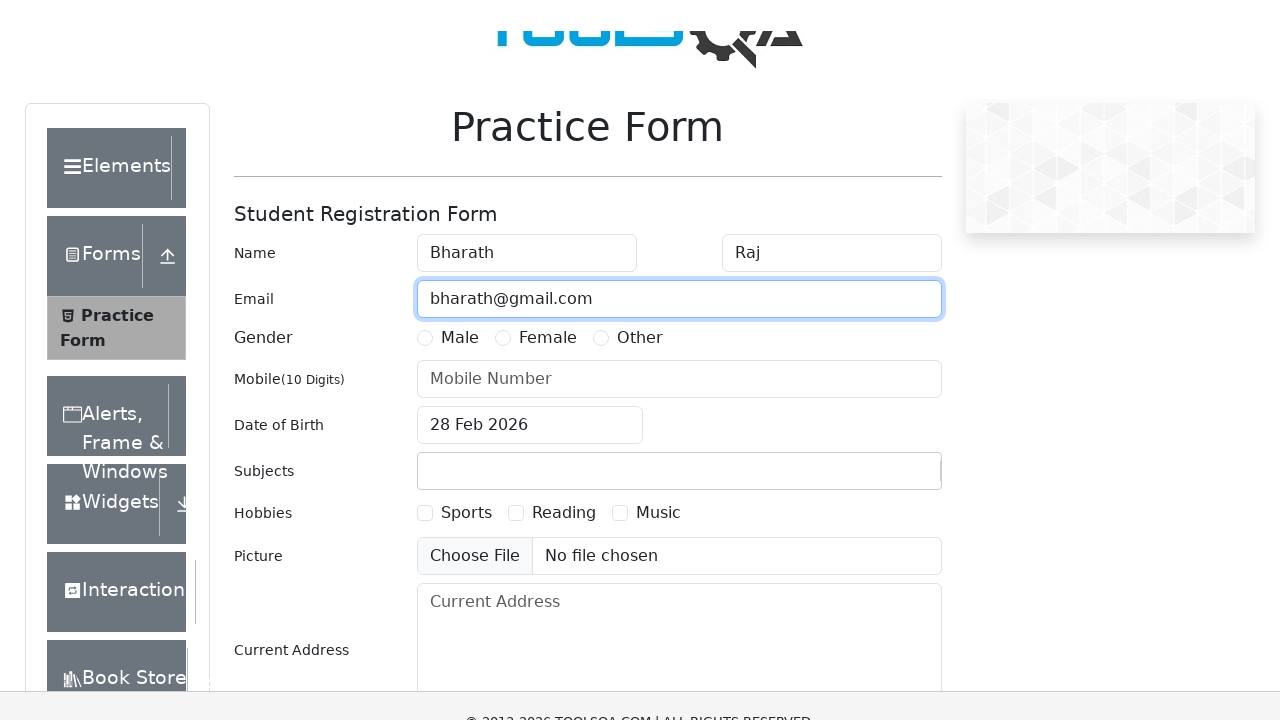

Selected Male gender option at (460, 59) on label[for='gender-radio-1']
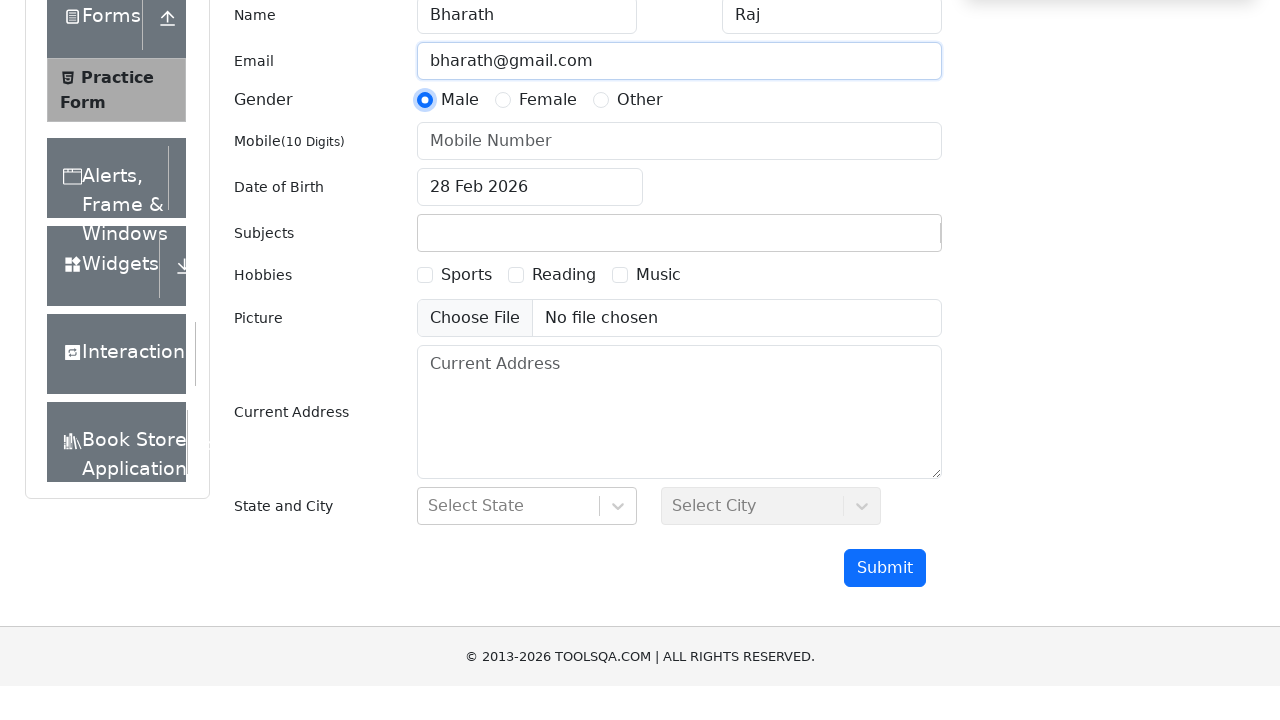

Filled mobile number field with '9876543210' on #userNumber
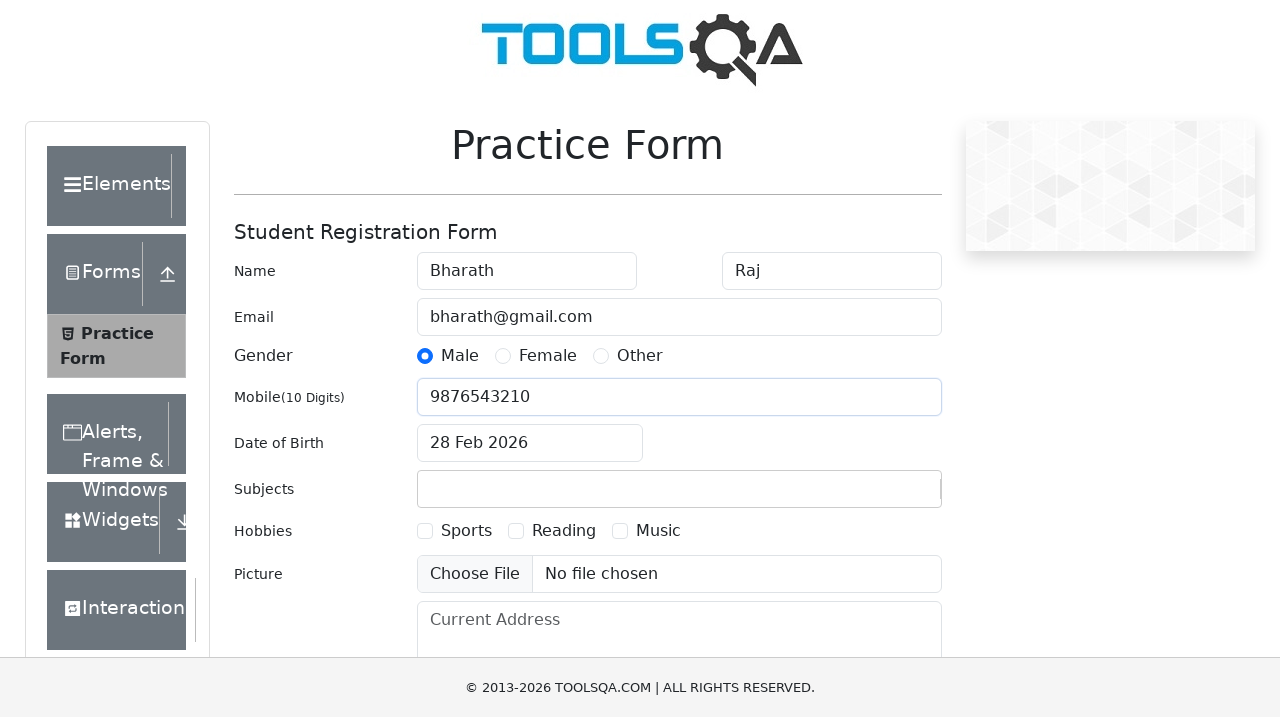

Clicked on date of birth input field to open date picker at (530, 446) on #dateOfBirthInput
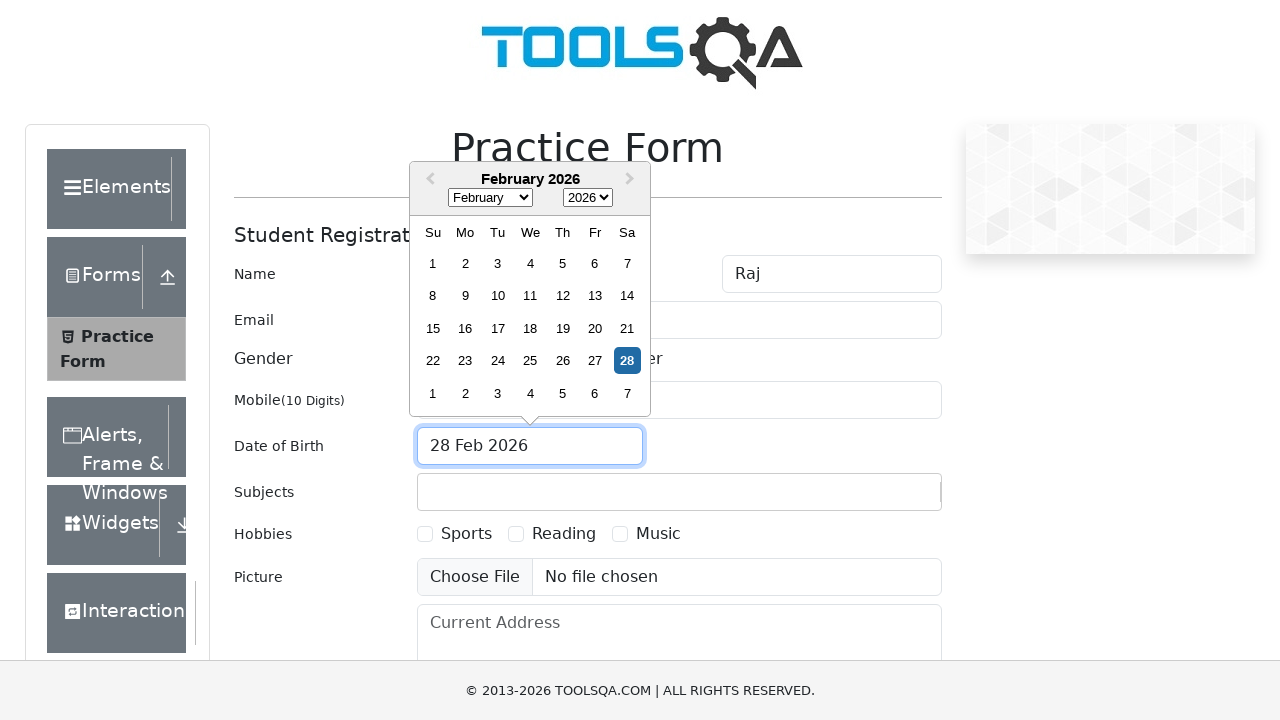

Date picker calendar loaded and day 27 became available
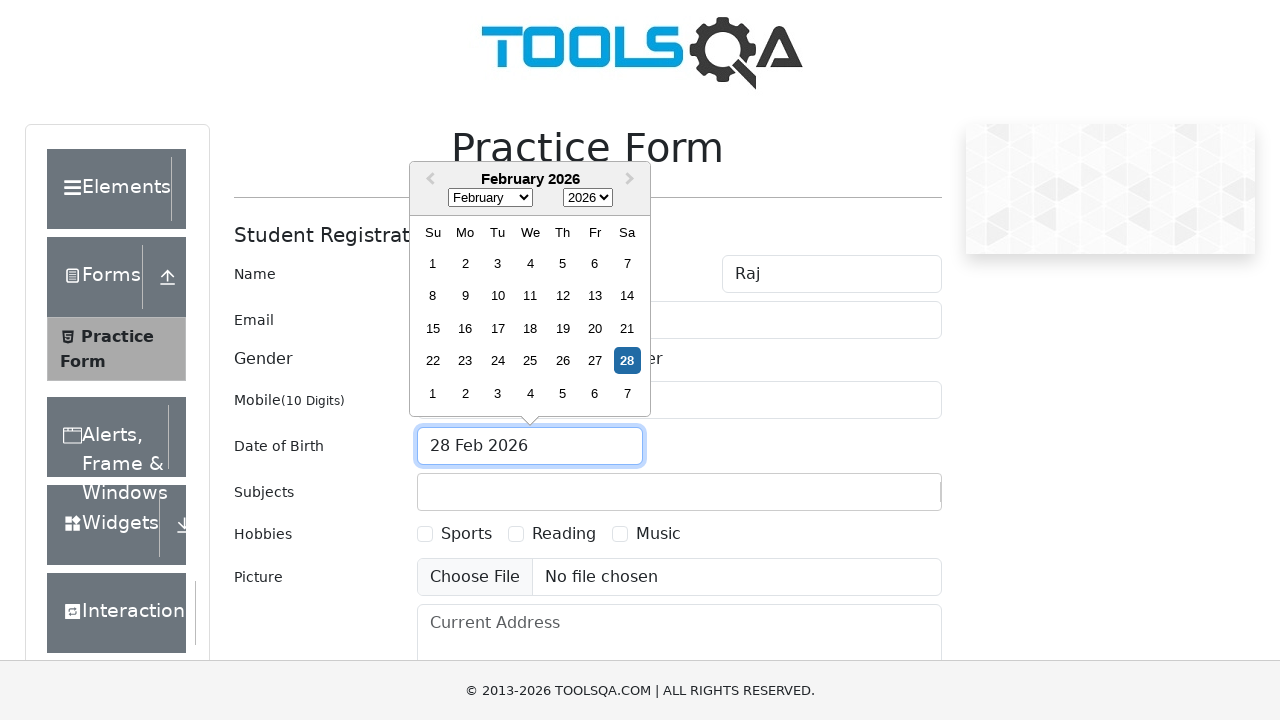

Selected day 27 from the date picker calendar at (595, 361) on .react-datepicker__day--027
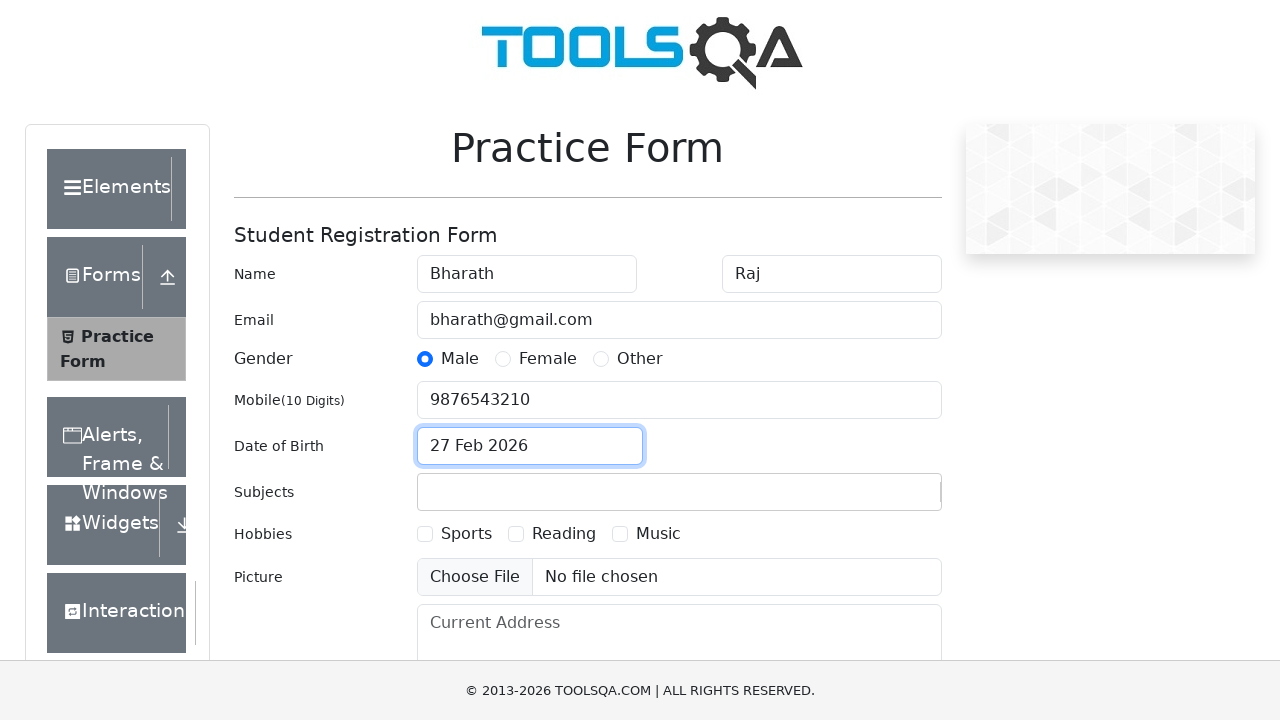

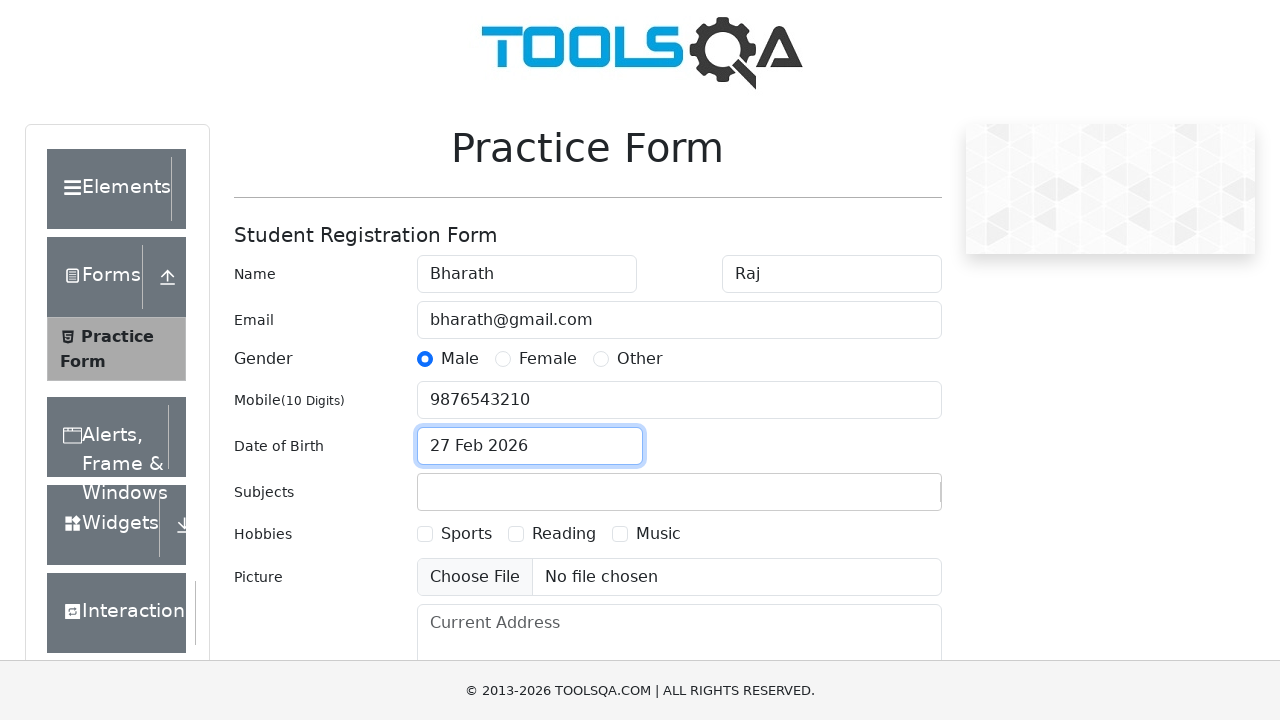